Tests editable custom dropdown by clicking to open, typing in the search field, and selecting a city

Starting URL: https://valor-software.com/ng2-select/

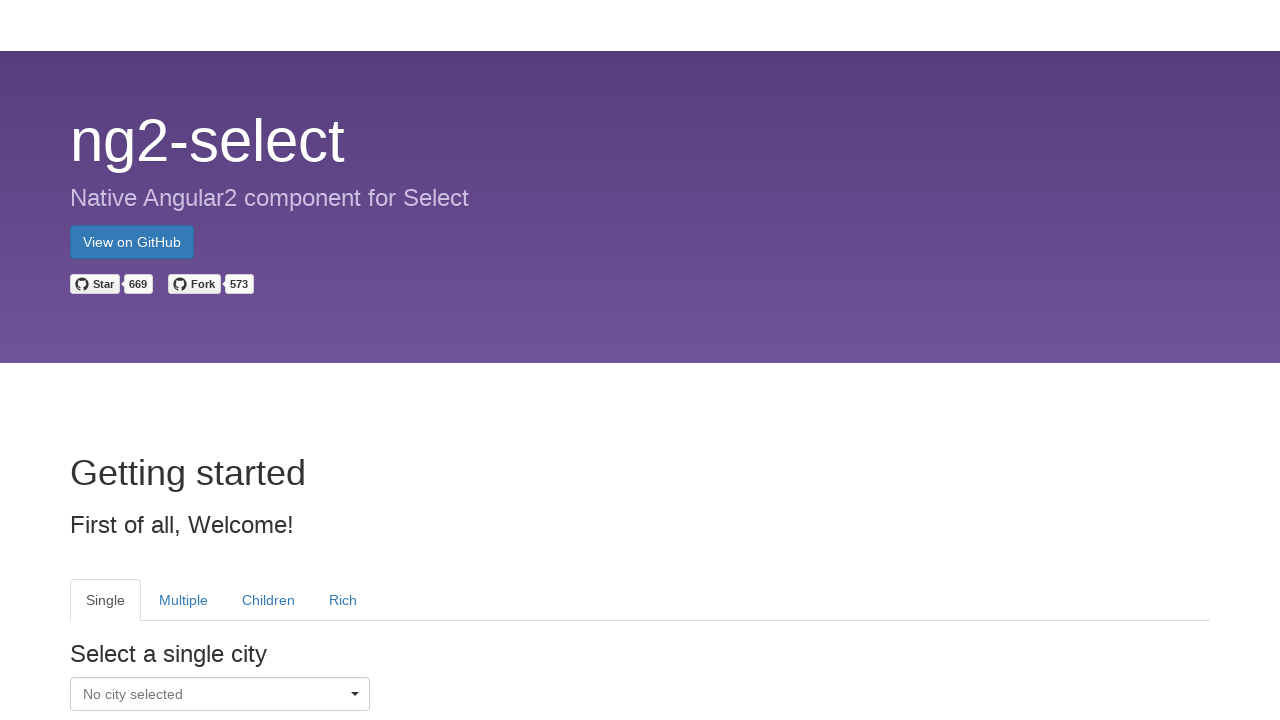

Clicked dropdown caret icon to open Single tab dropdown at (355, 697) on xpath=//tab[@heading='Single']//i[@class='caret pull-right']
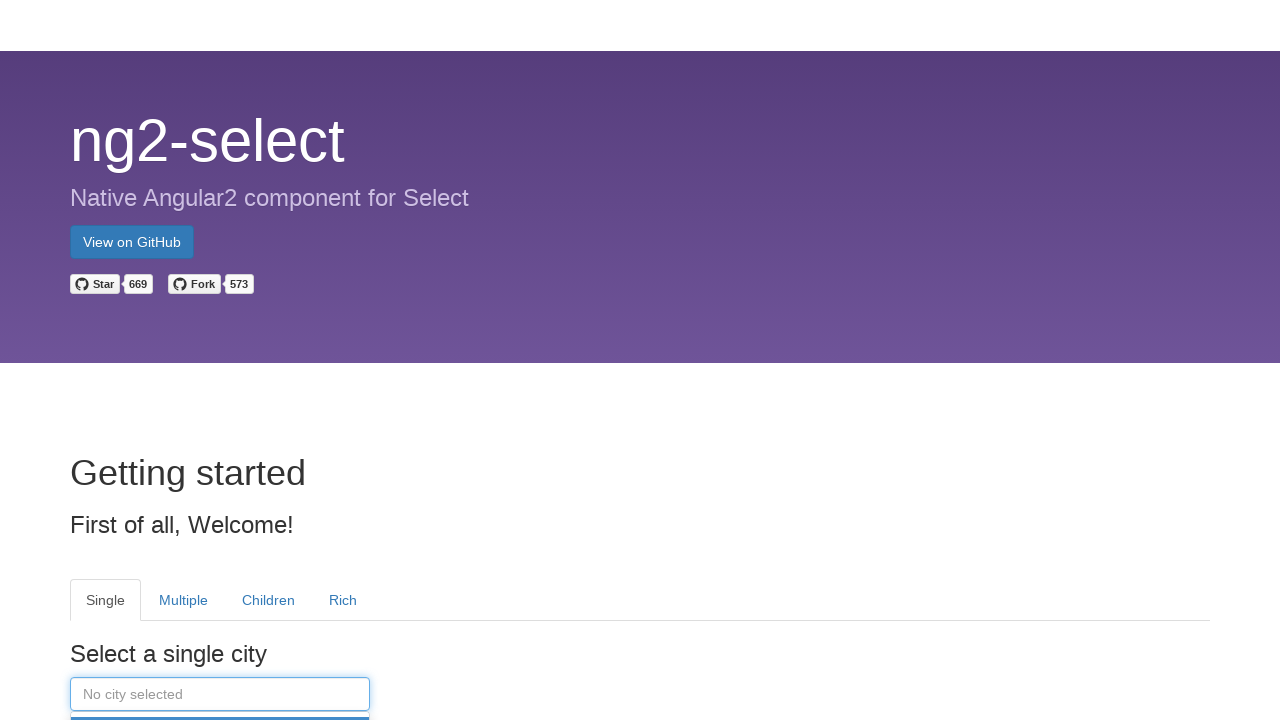

Waited 1000ms for dropdown to open
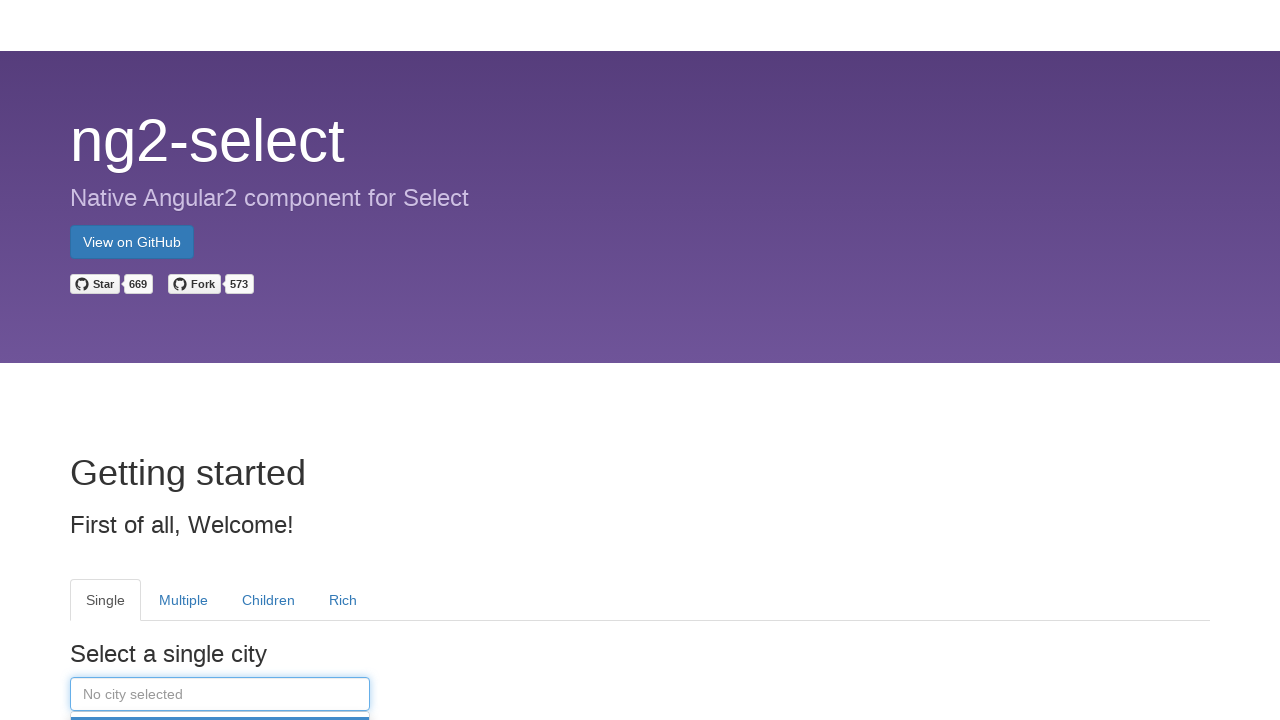

Typed 'Paris' in the search field on //tab[@heading='Single']//input
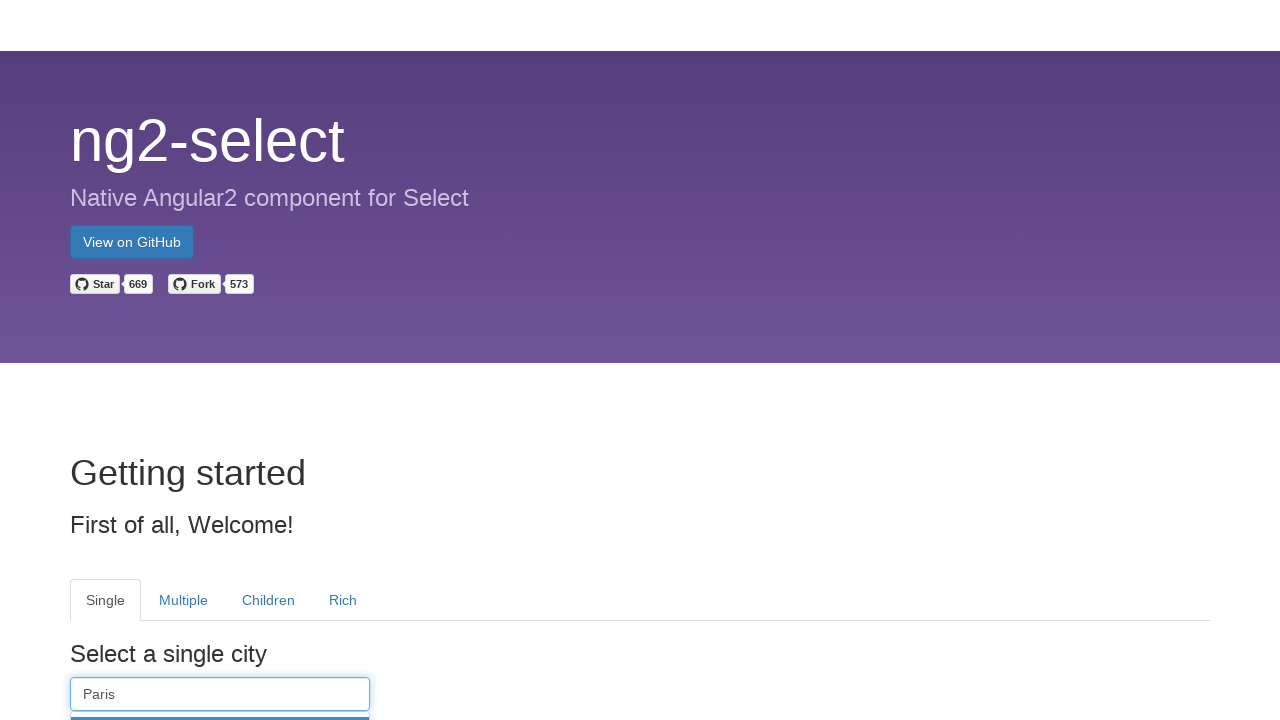

Waited 1000ms for search results to appear
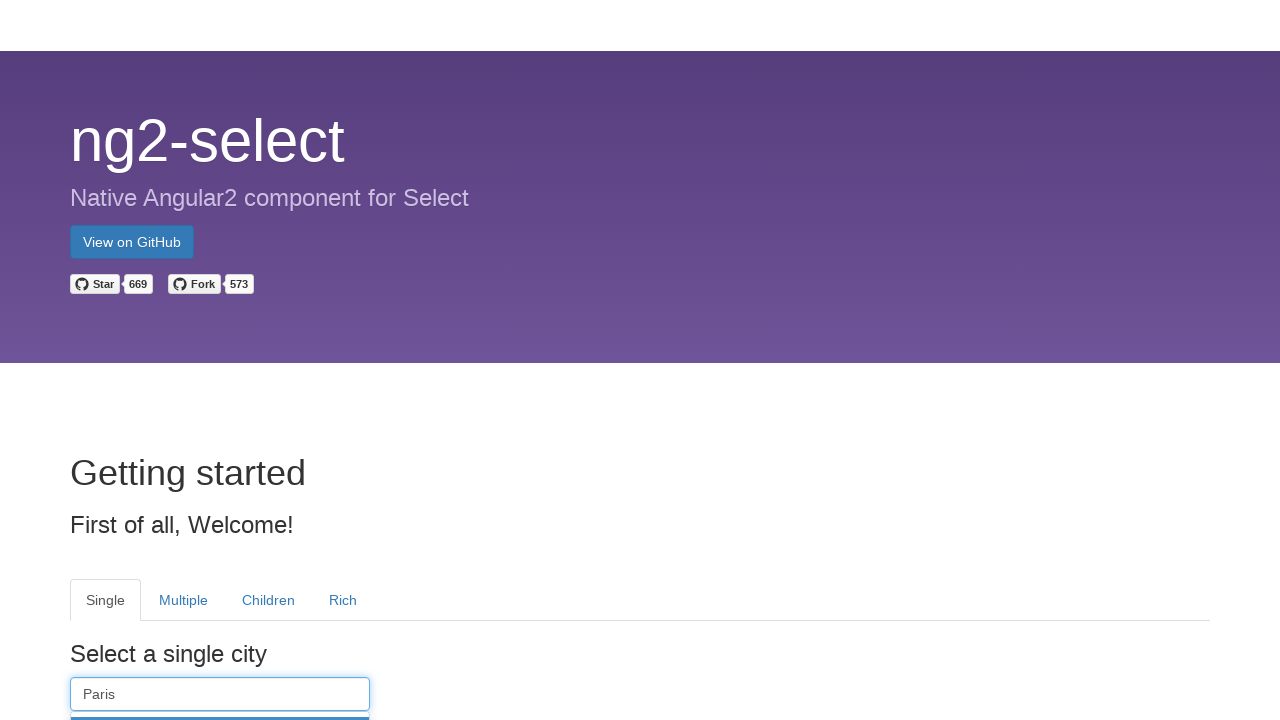

Dropdown items loaded and selector found
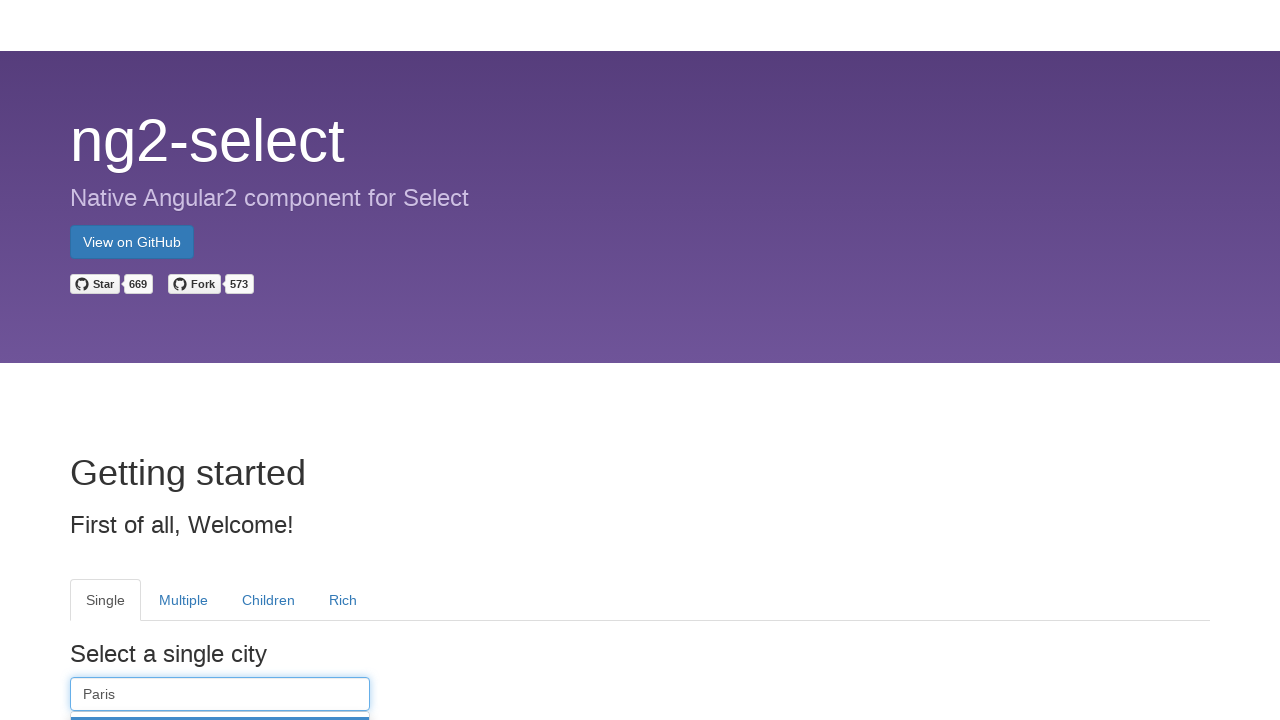

Retrieved all dropdown items
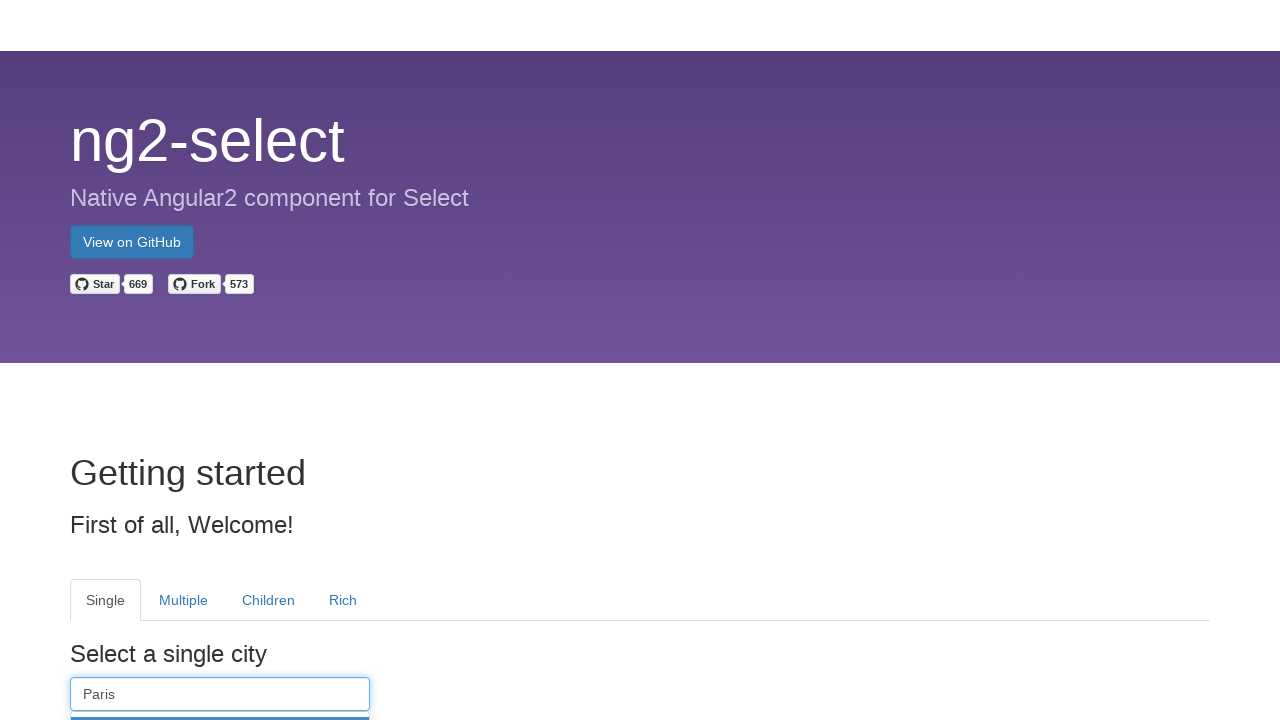

Selected 'Paris' from dropdown items at (220, 360) on xpath=//a[@class='dropdown-item']/div >> nth=38
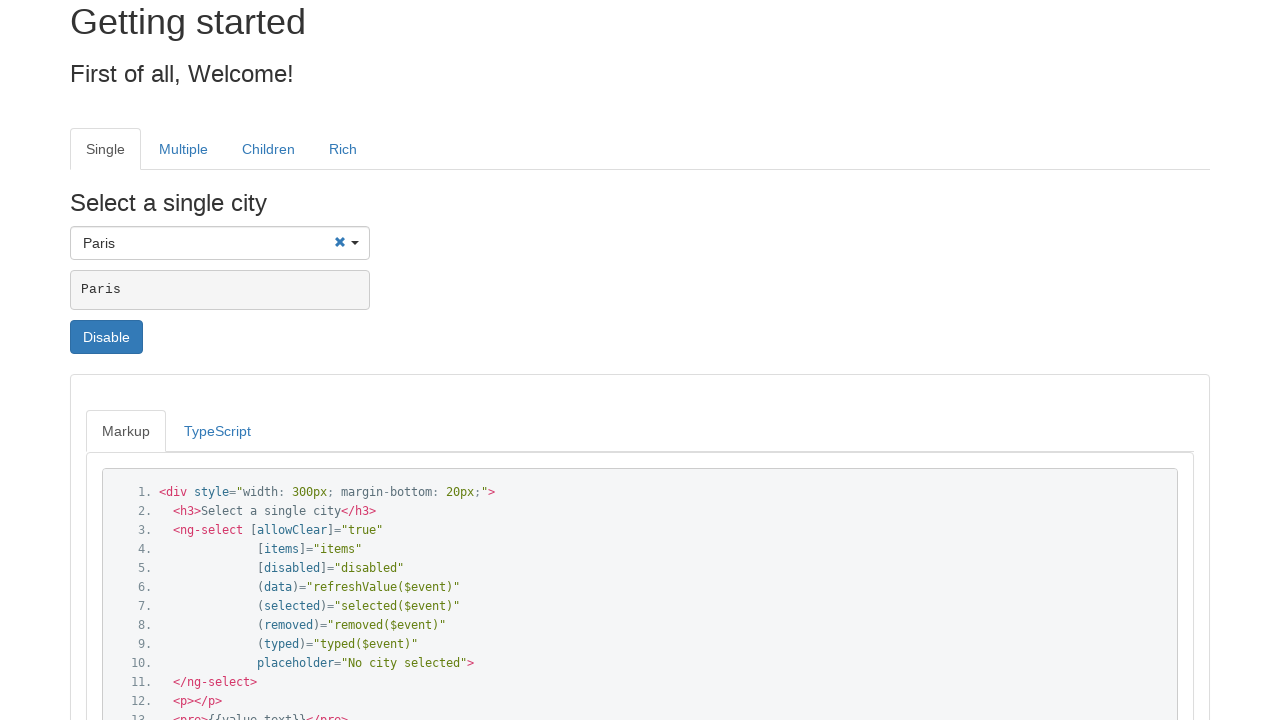

Waited 3000ms for selection to complete
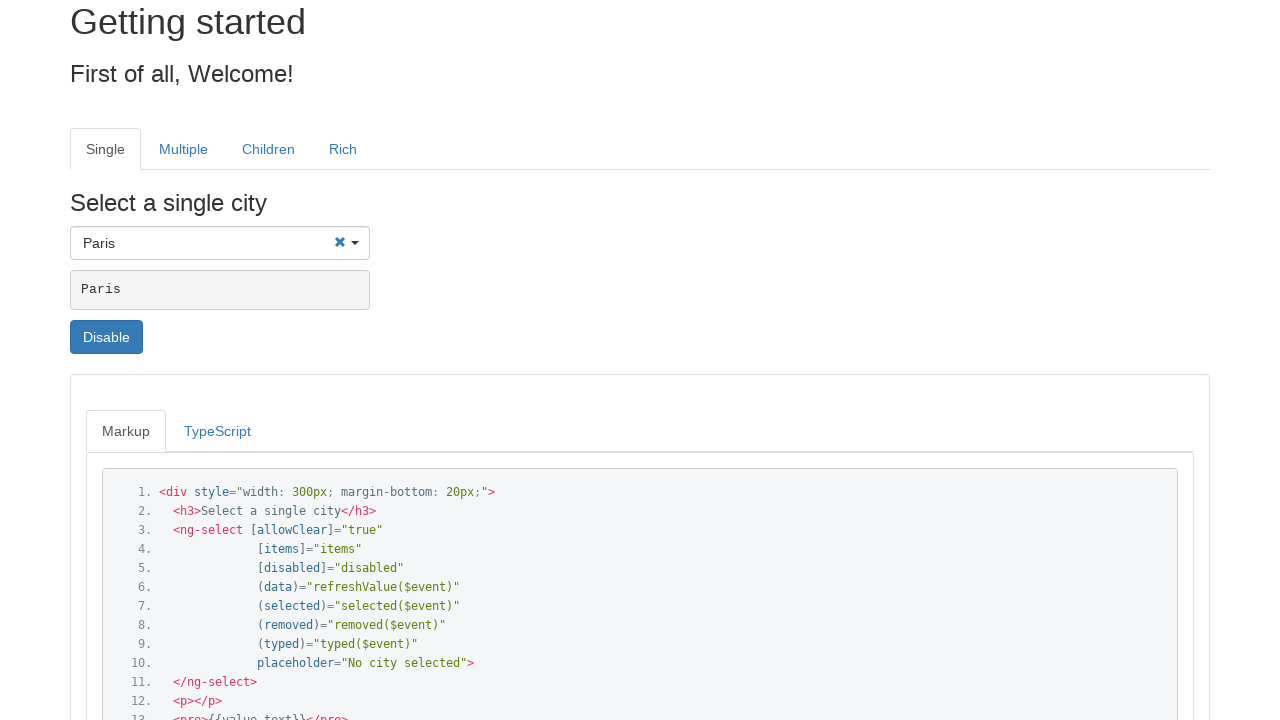

Retrieved selected city text from dropdown
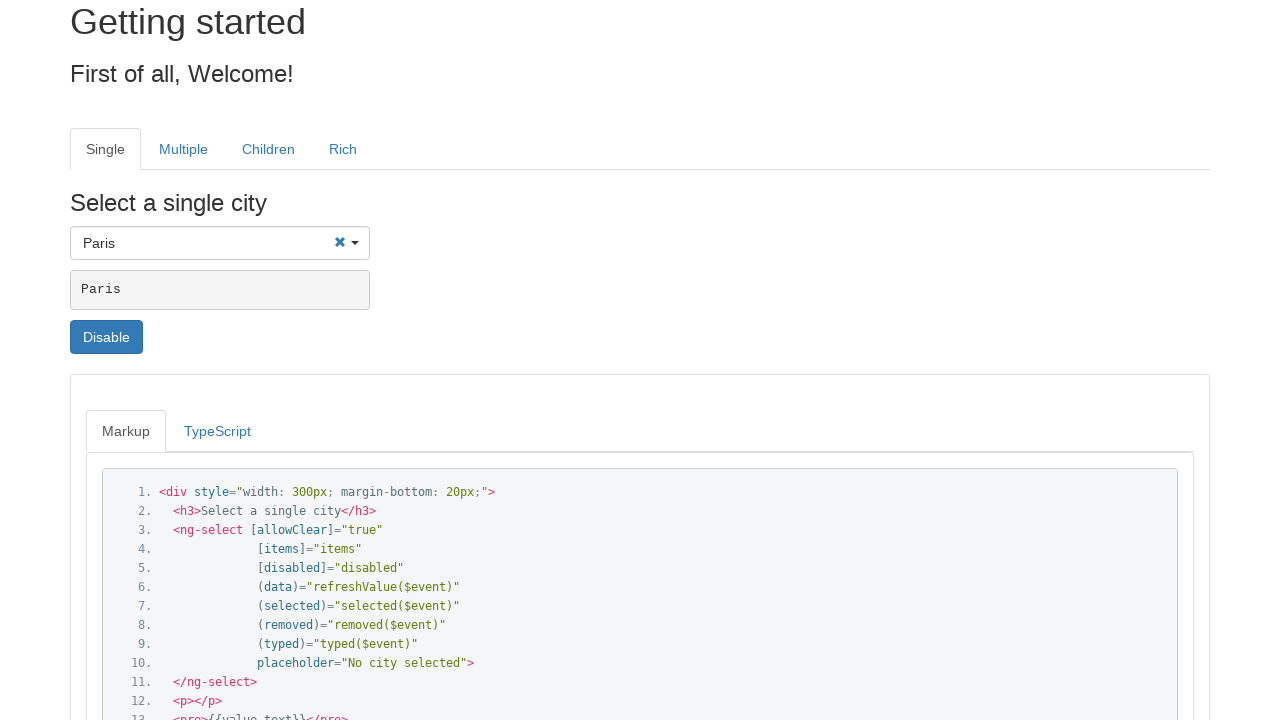

Verified that 'Paris' was correctly selected in the dropdown
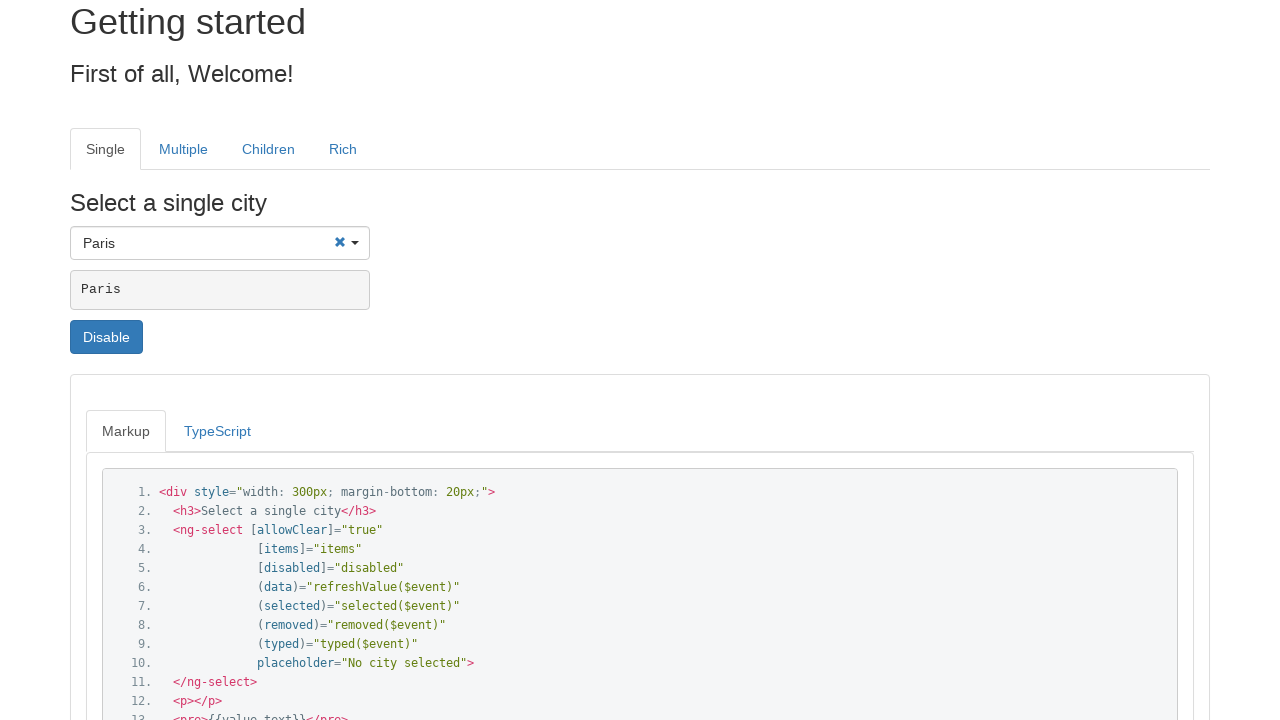

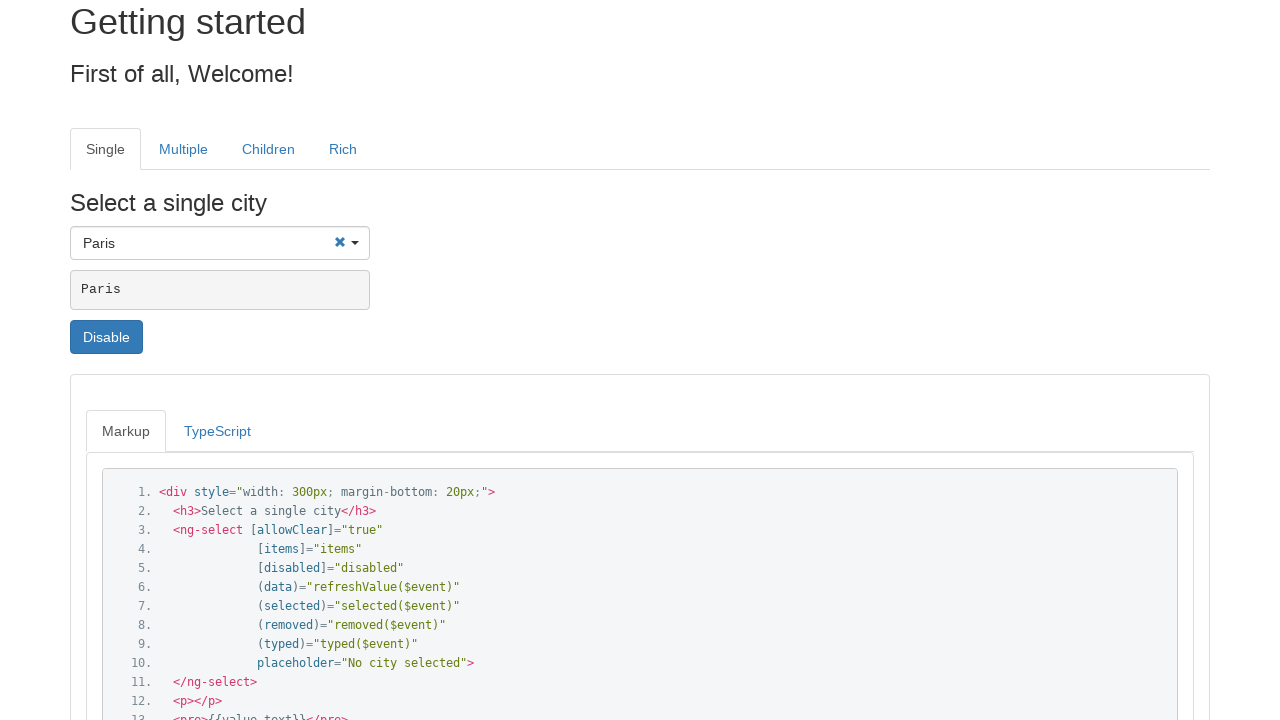